Tests mouse actions on DemoQA buttons page by performing double-click, right-click (context click), and regular click on three different buttons, then verifies that the corresponding success messages are displayed.

Starting URL: https://demoqa.com/buttons

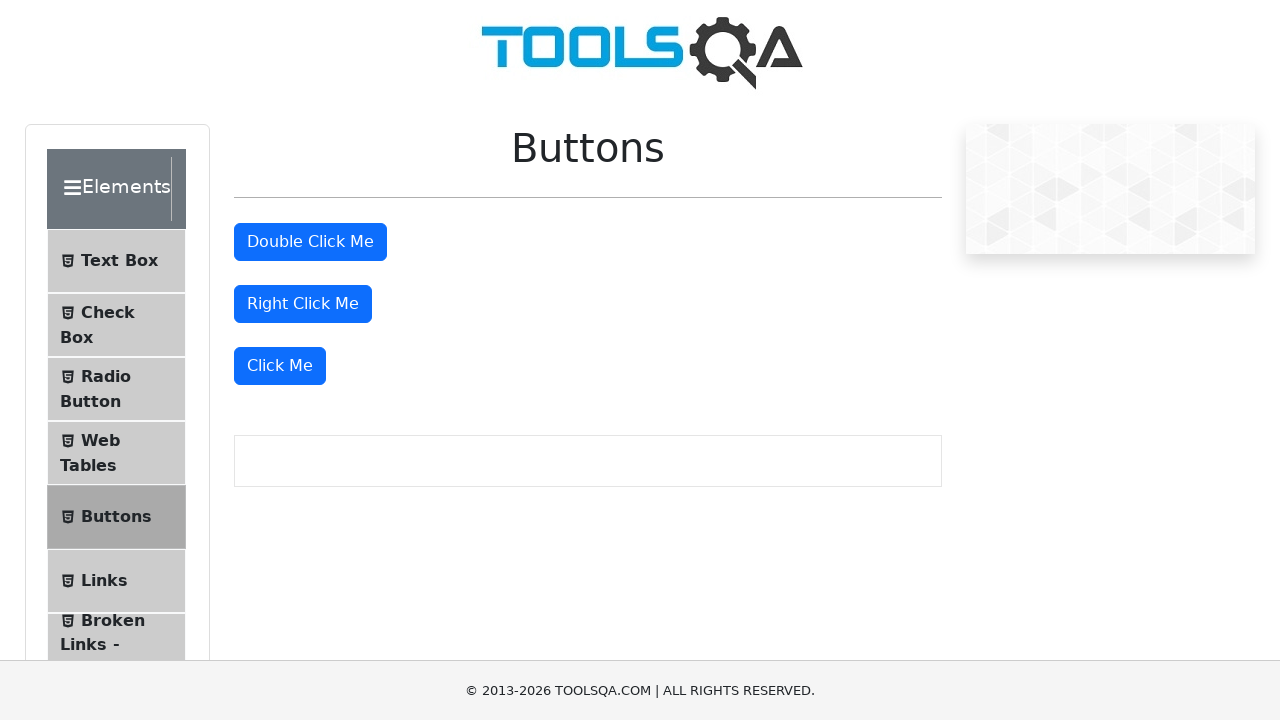

Double-clicked the double-click button at (310, 242) on #doubleClickBtn
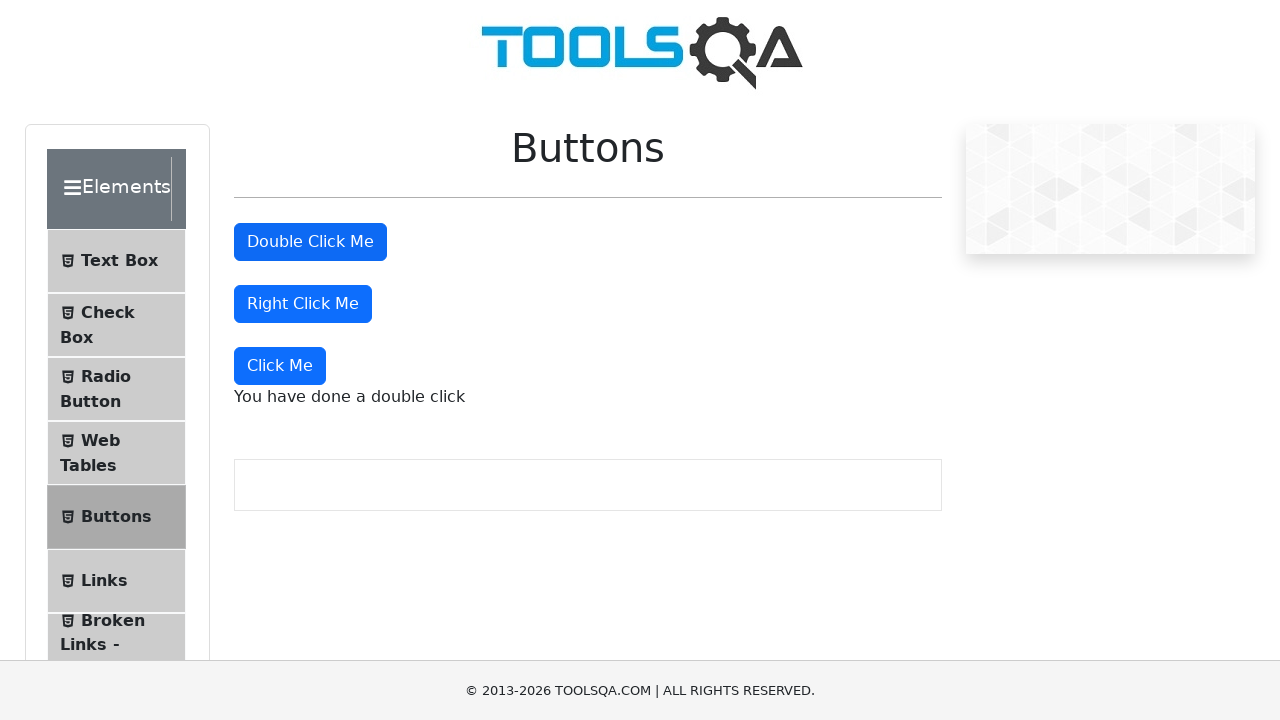

Right-clicked the right-click button at (303, 304) on #rightClickBtn
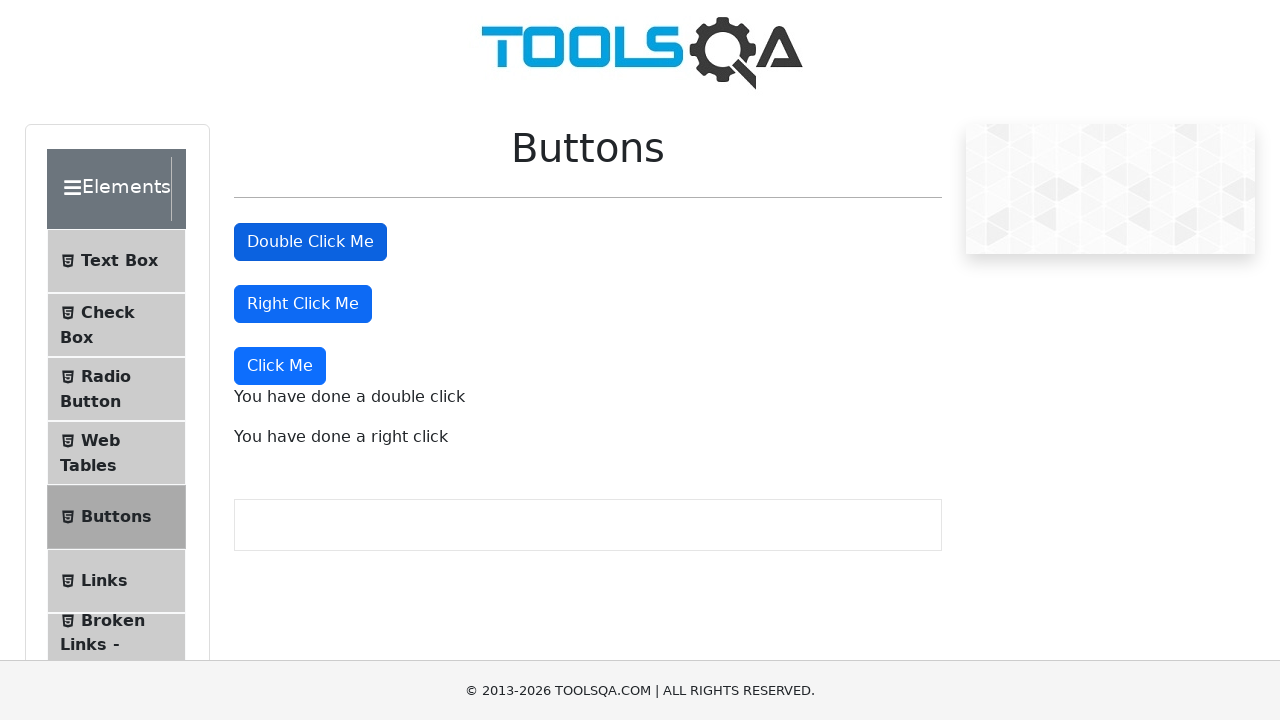

Clicked the dynamic click button at (280, 366) on xpath=//div[@class='mt-4'][2]/button
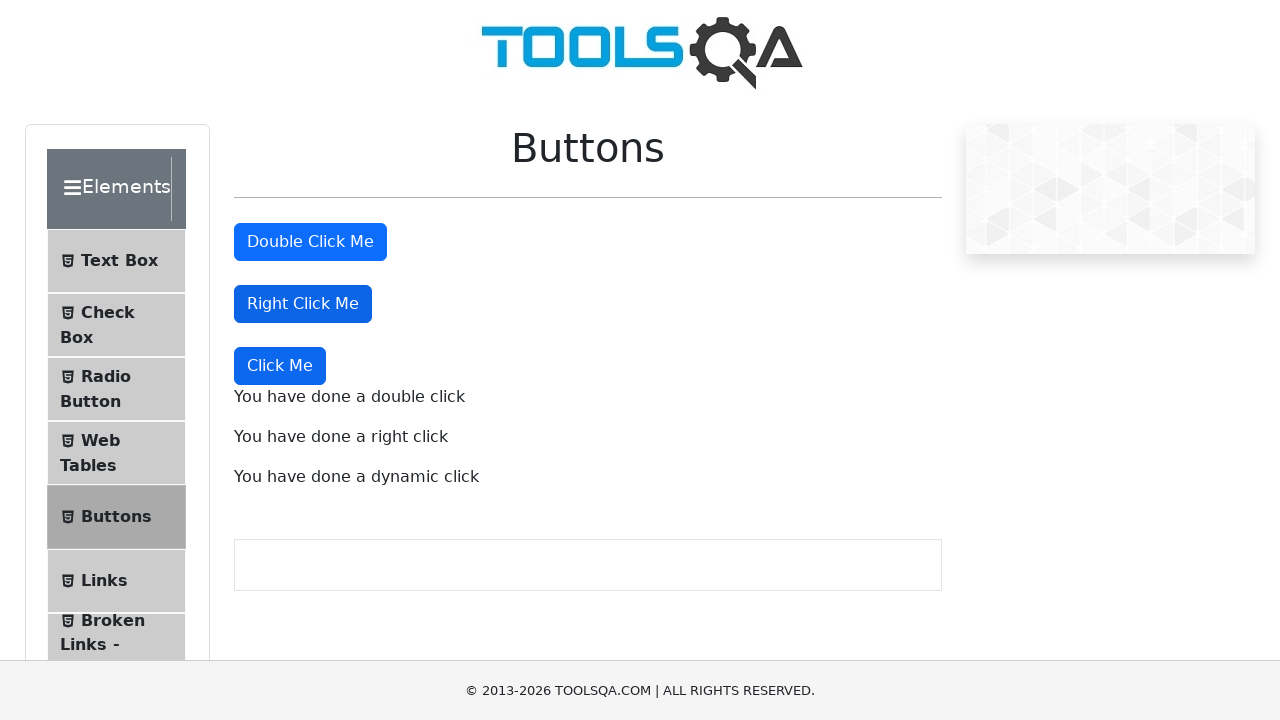

Double-click success message became visible
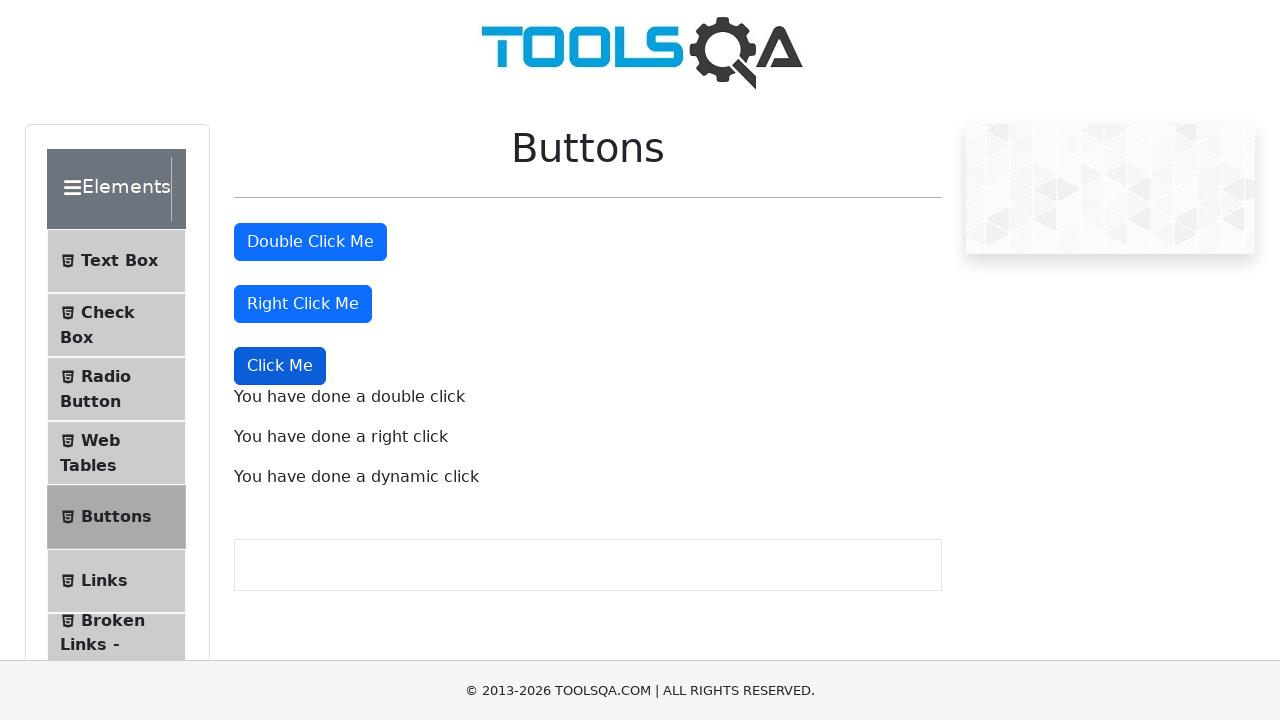

Right-click success message became visible
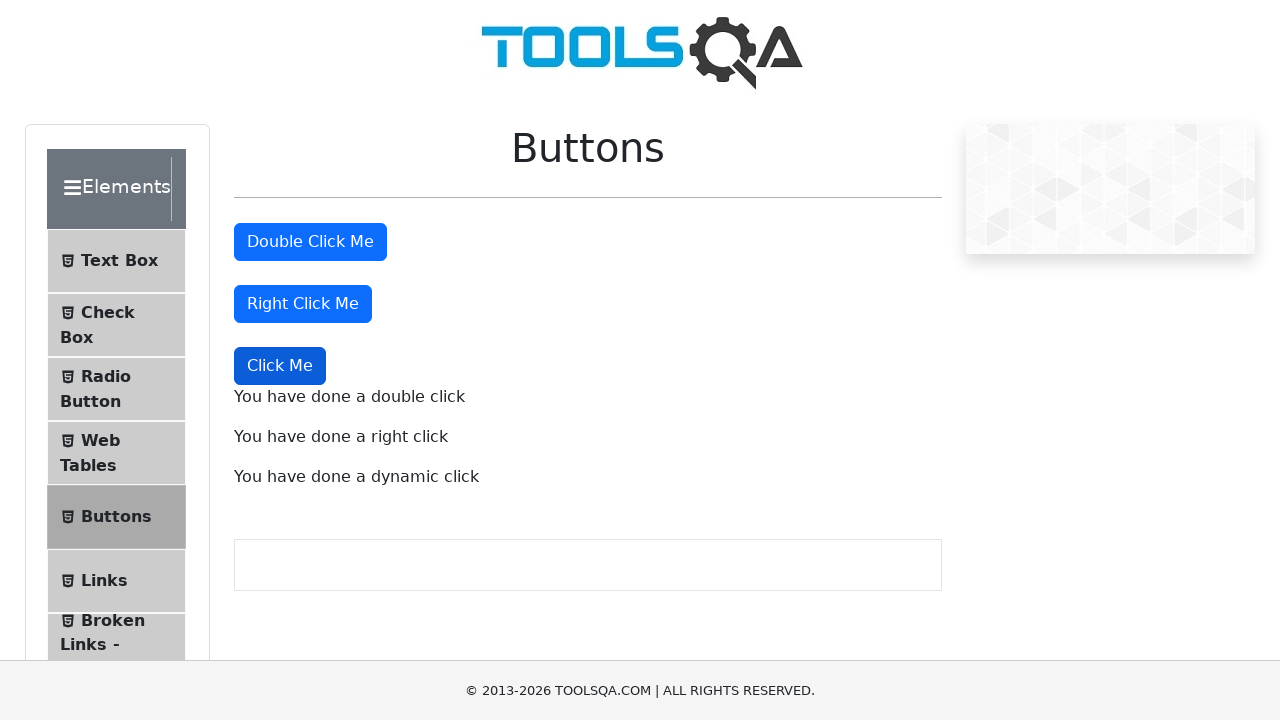

Dynamic click success message became visible
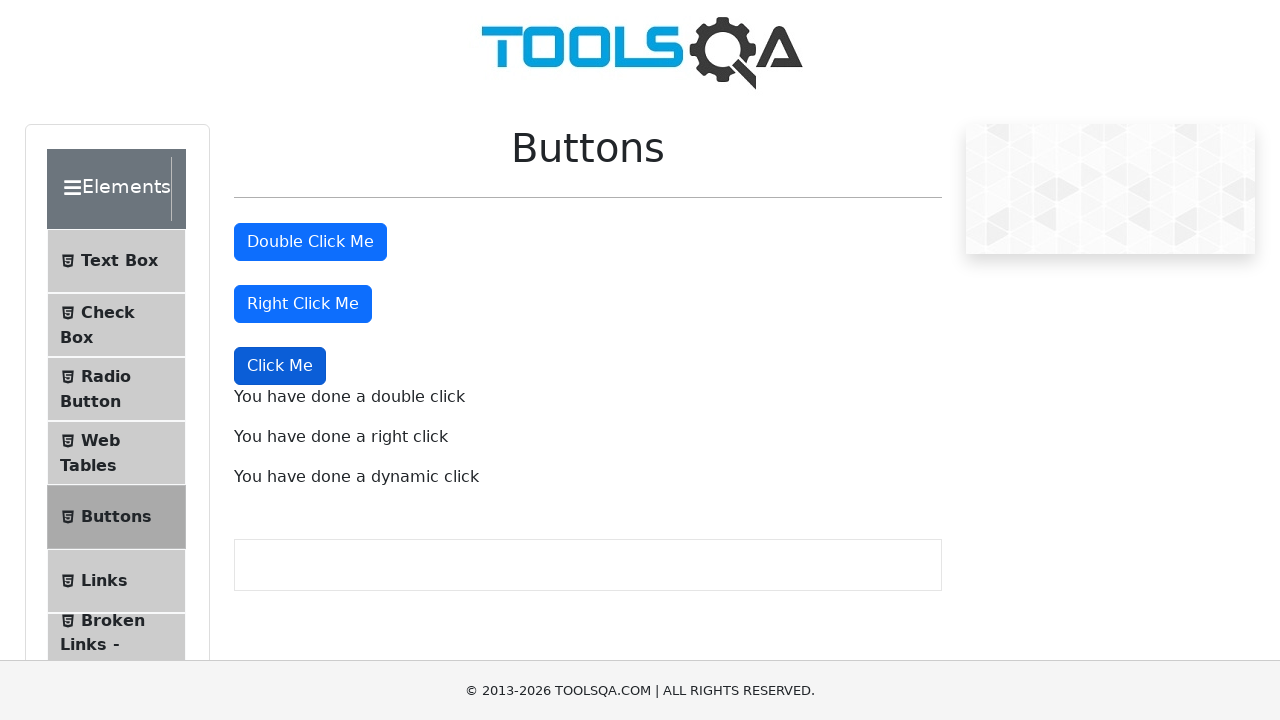

Verified double-click success message is visible
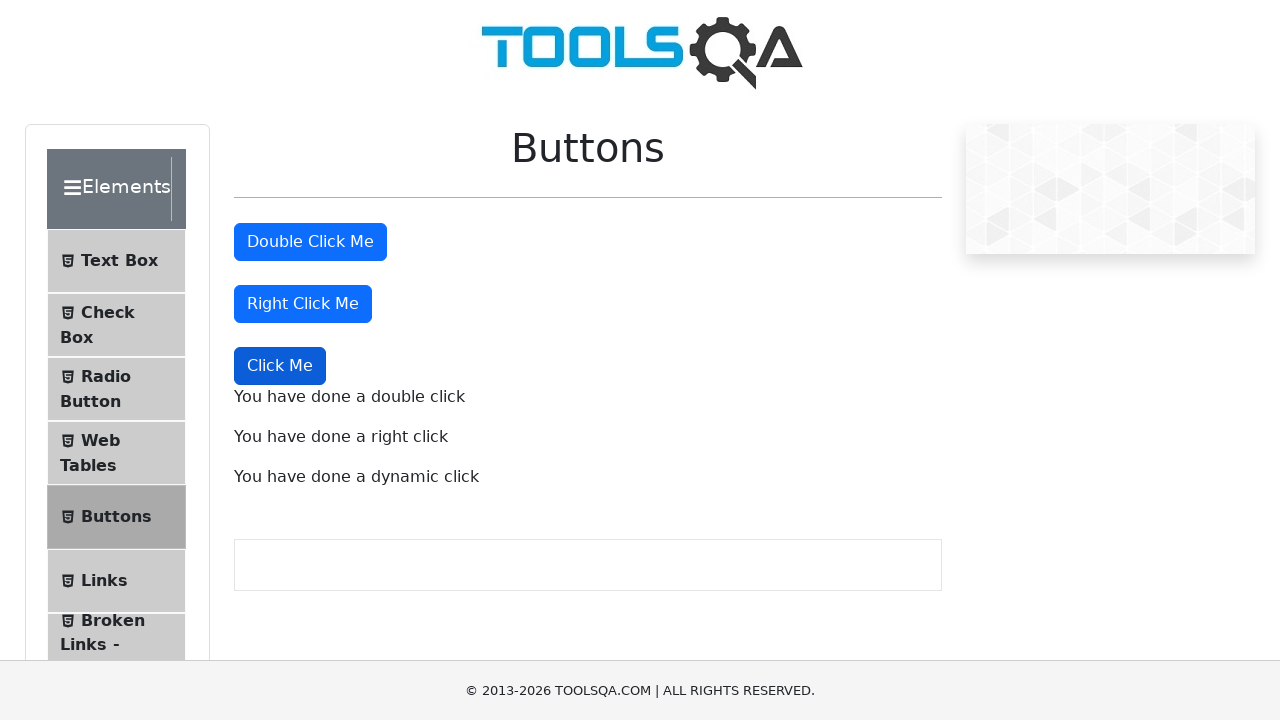

Verified right-click success message is visible
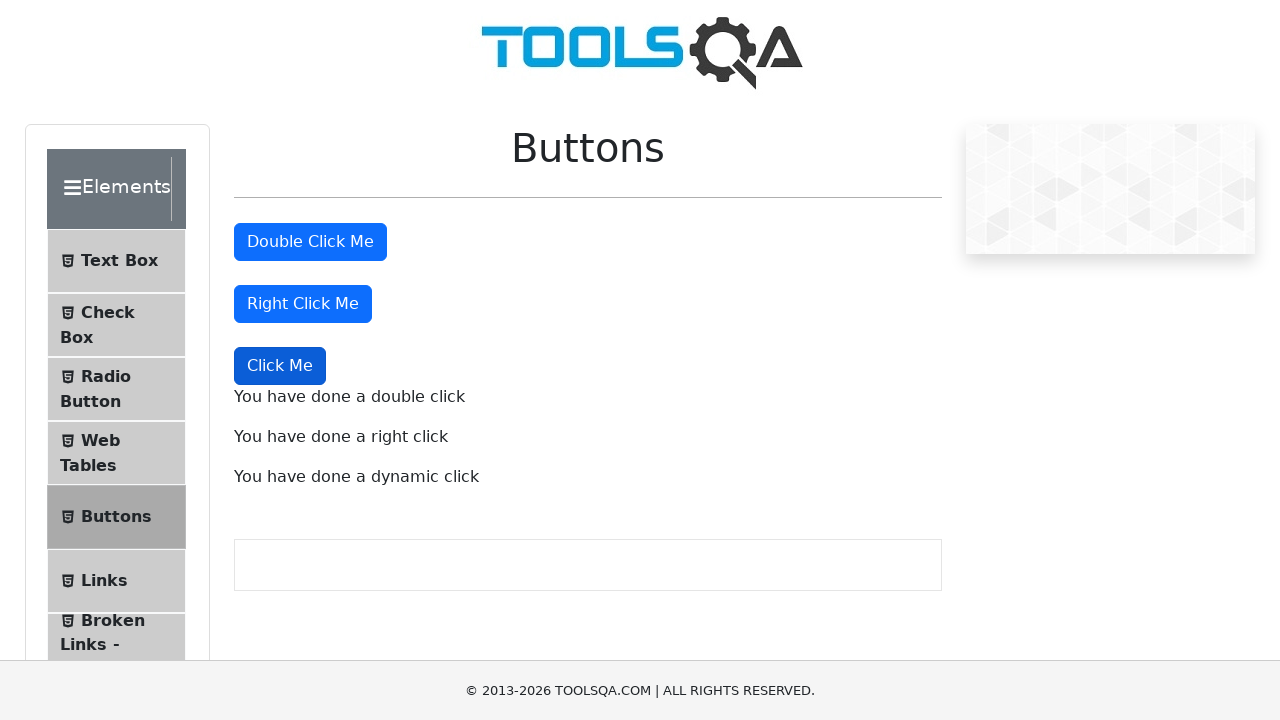

Verified dynamic click success message is visible
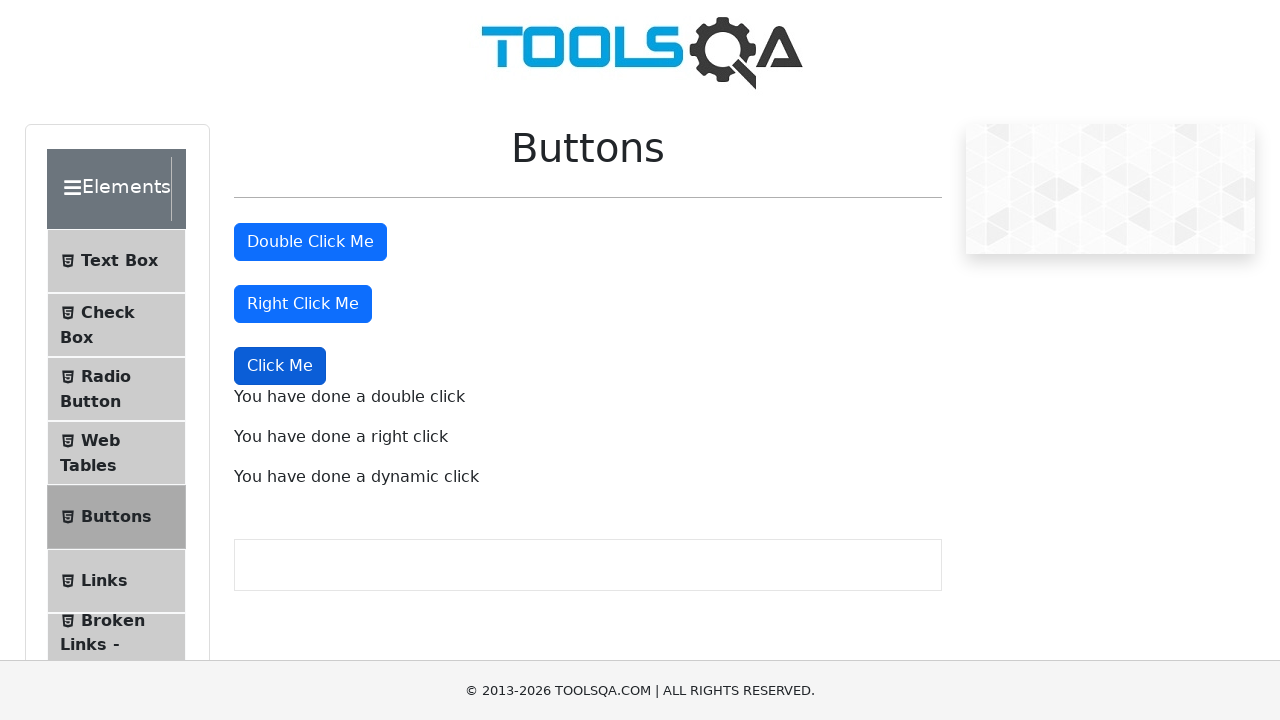

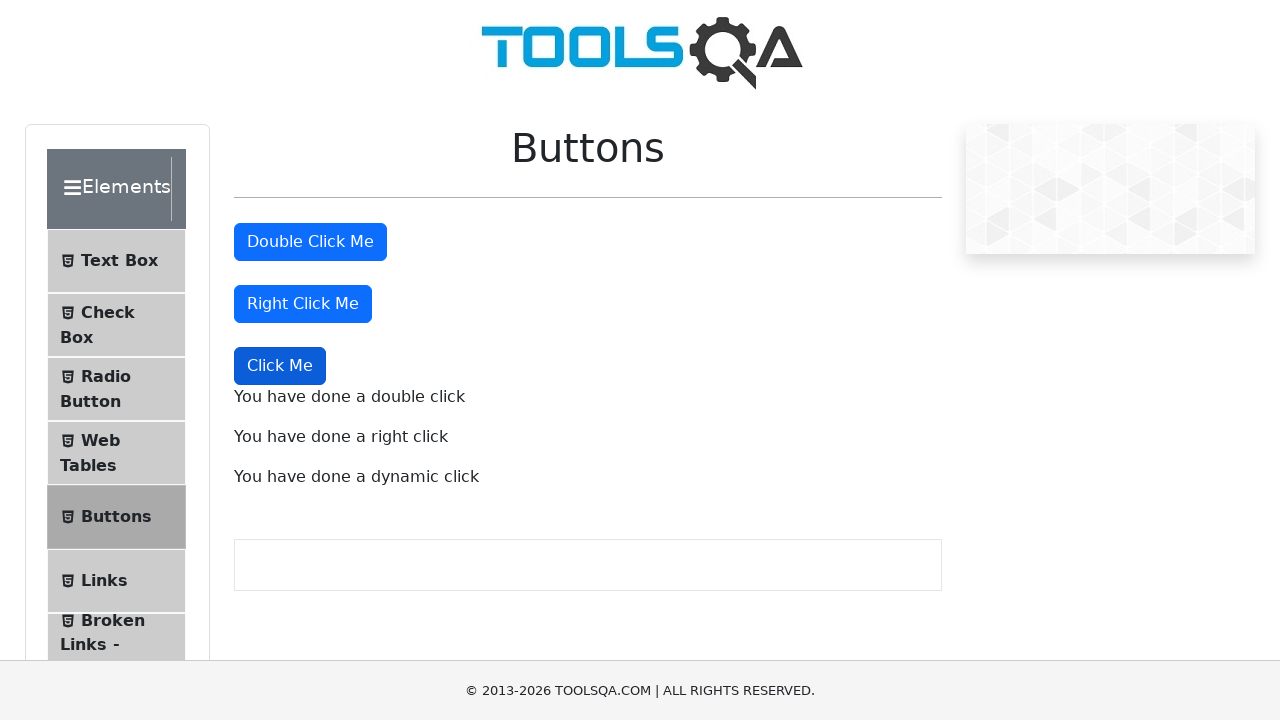